Tests dropdown selection functionality by selecting an option from a dropdown menu and verifying the selection

Starting URL: https://the-internet.herokuapp.com/dropdown

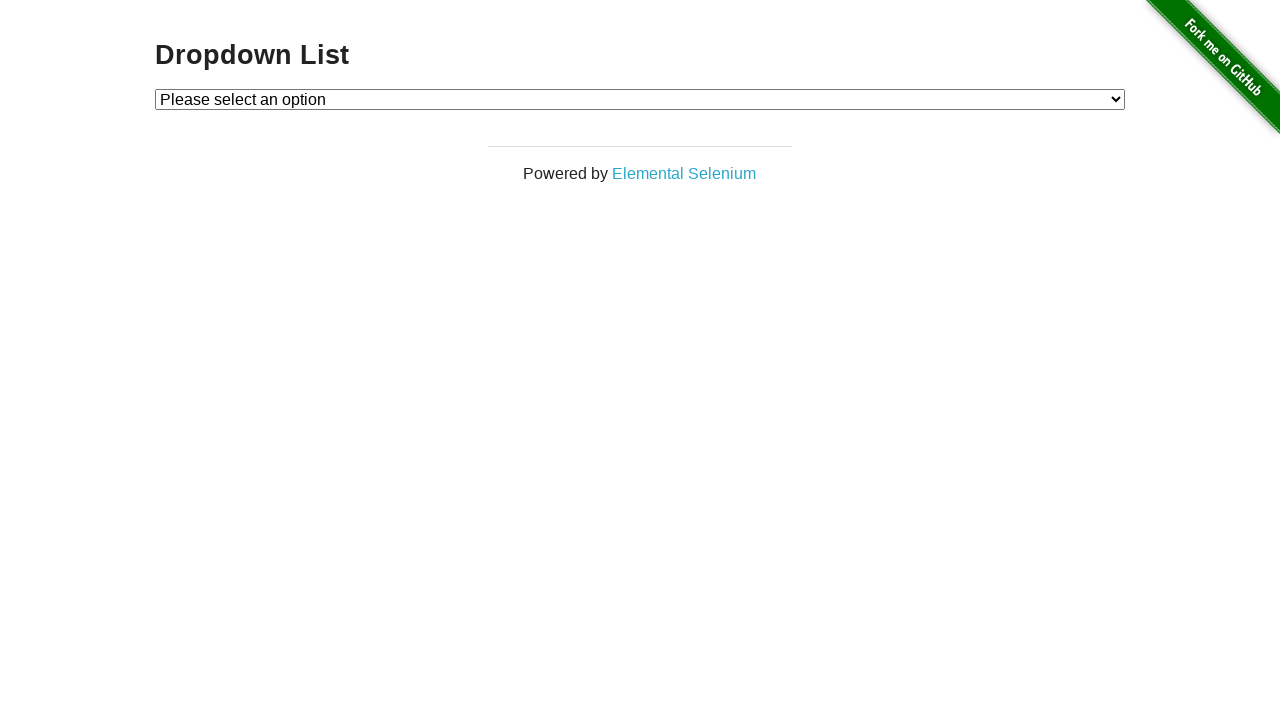

Located dropdown element with id 'dropdown'
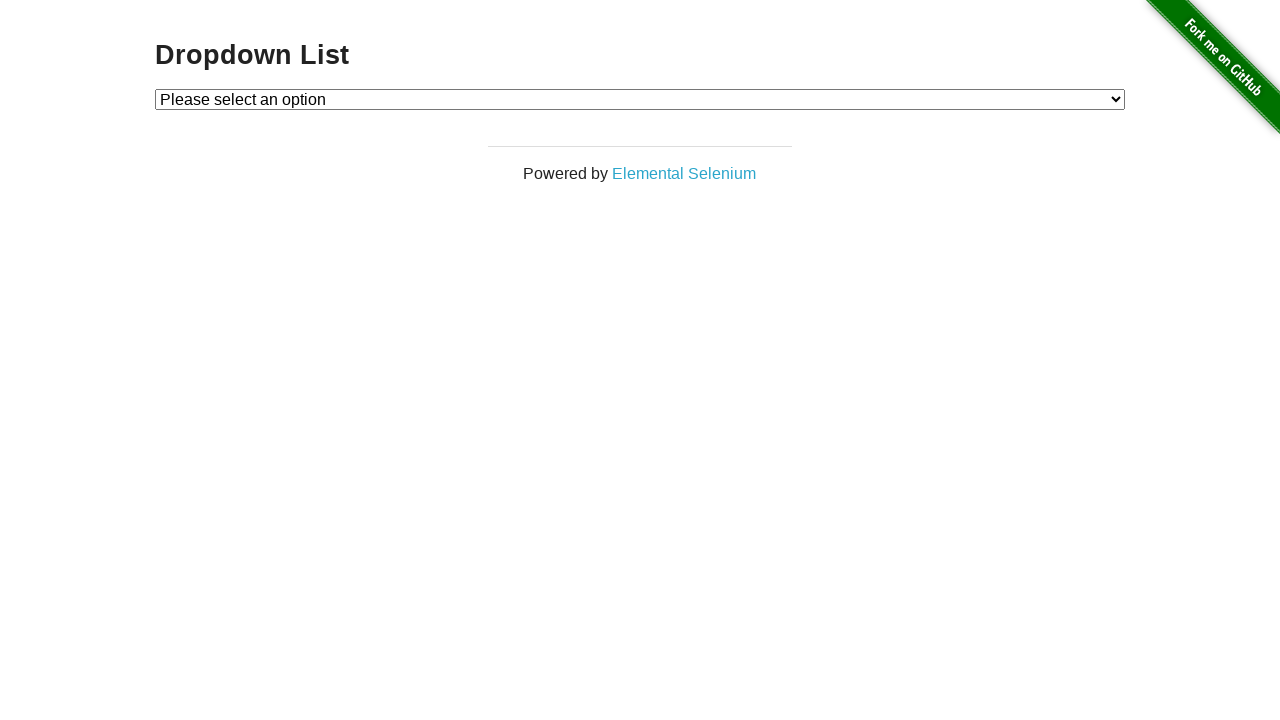

Selected option with value '2' from dropdown menu on #dropdown
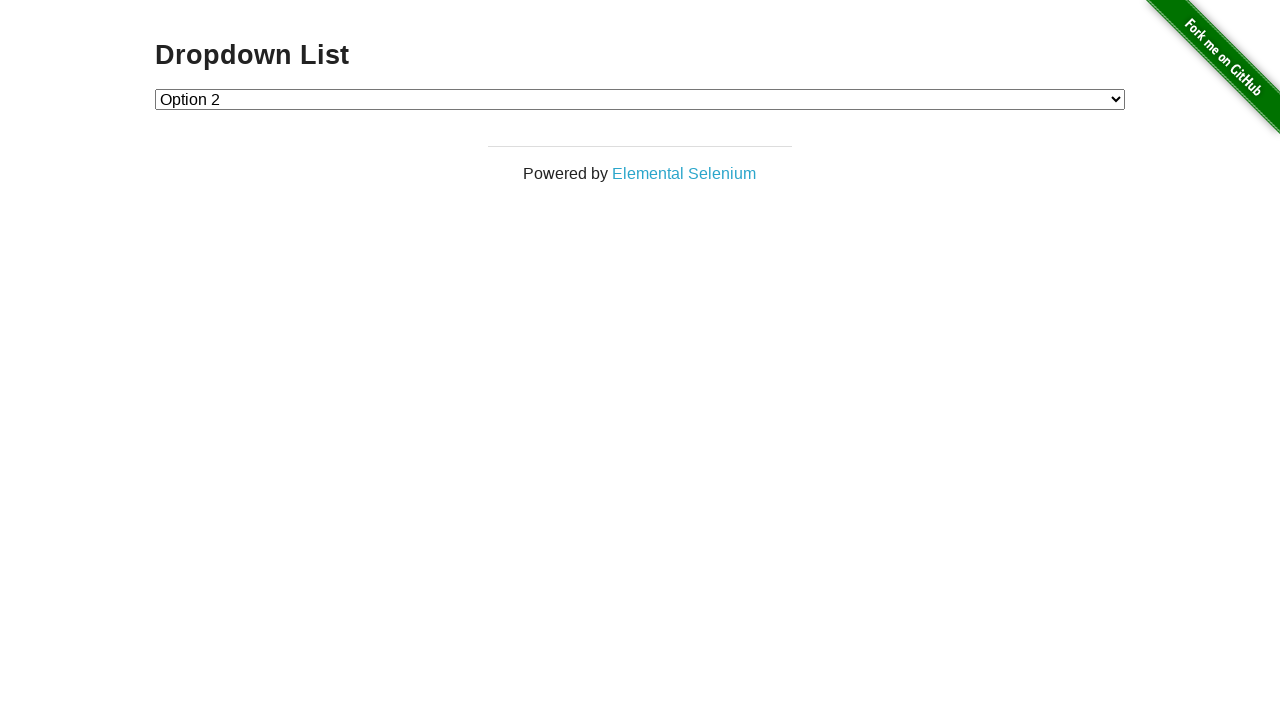

Retrieved text content of selected option
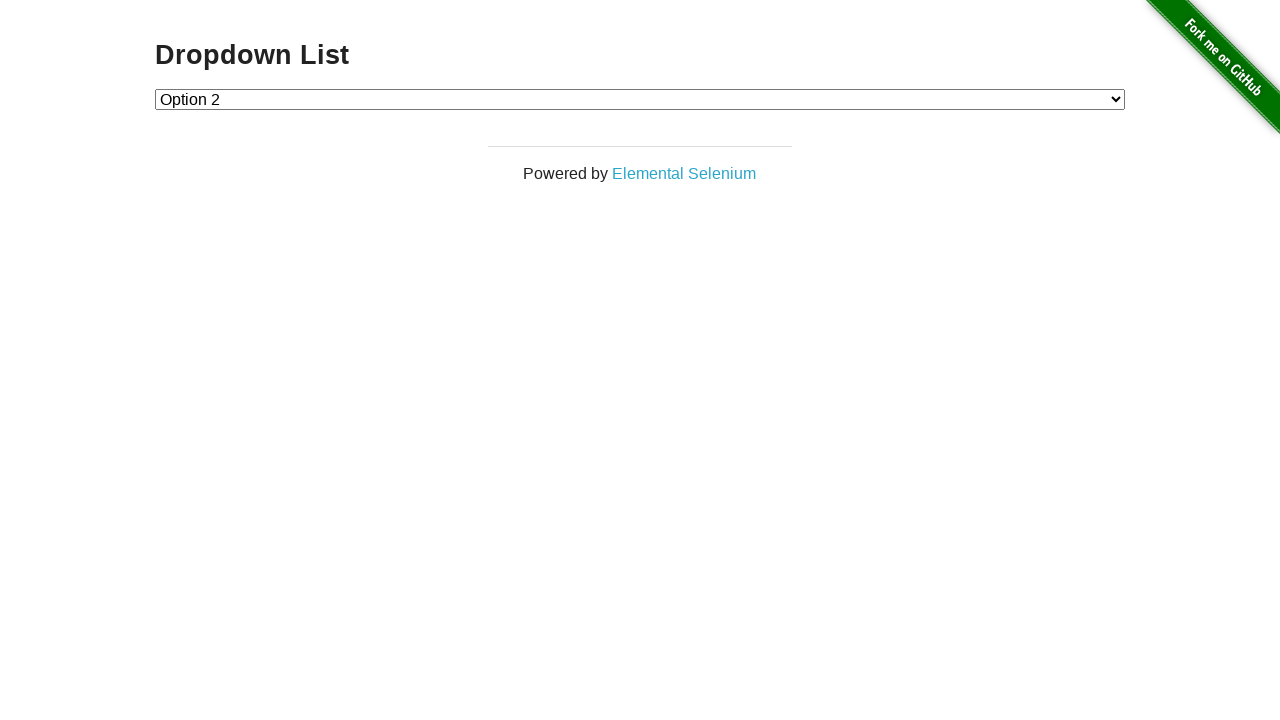

Printed selected option text: Option 2
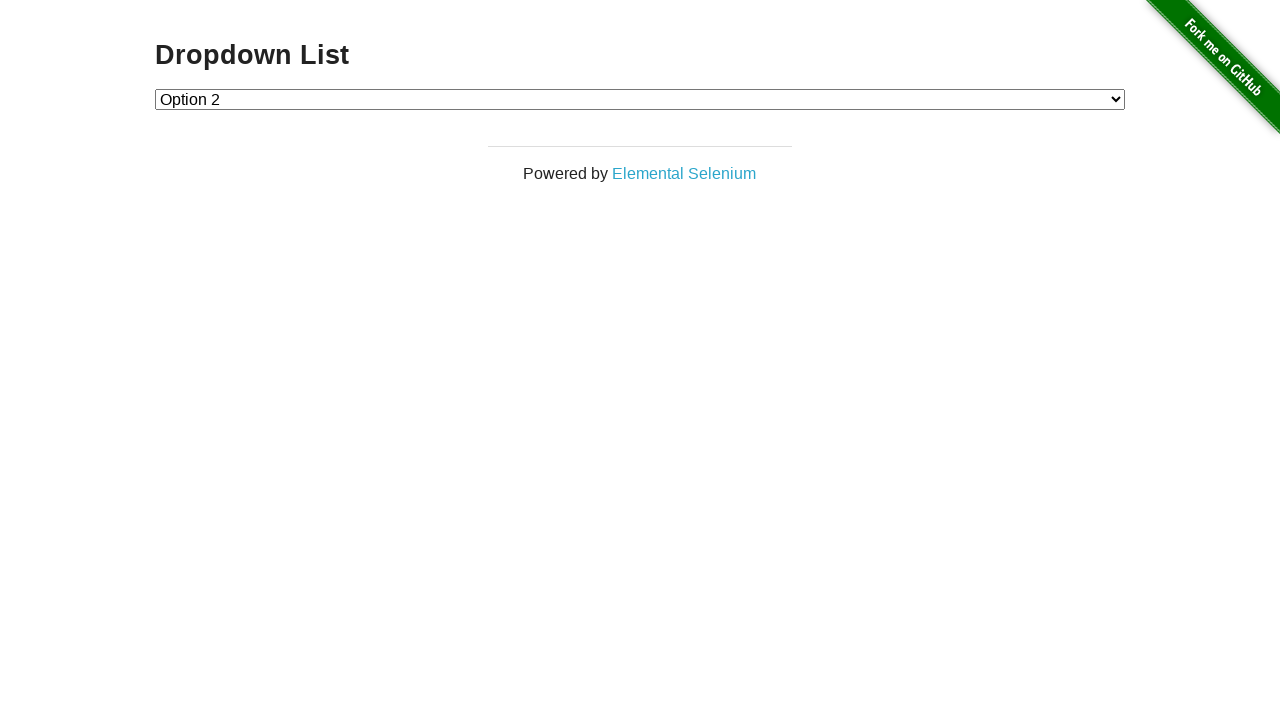

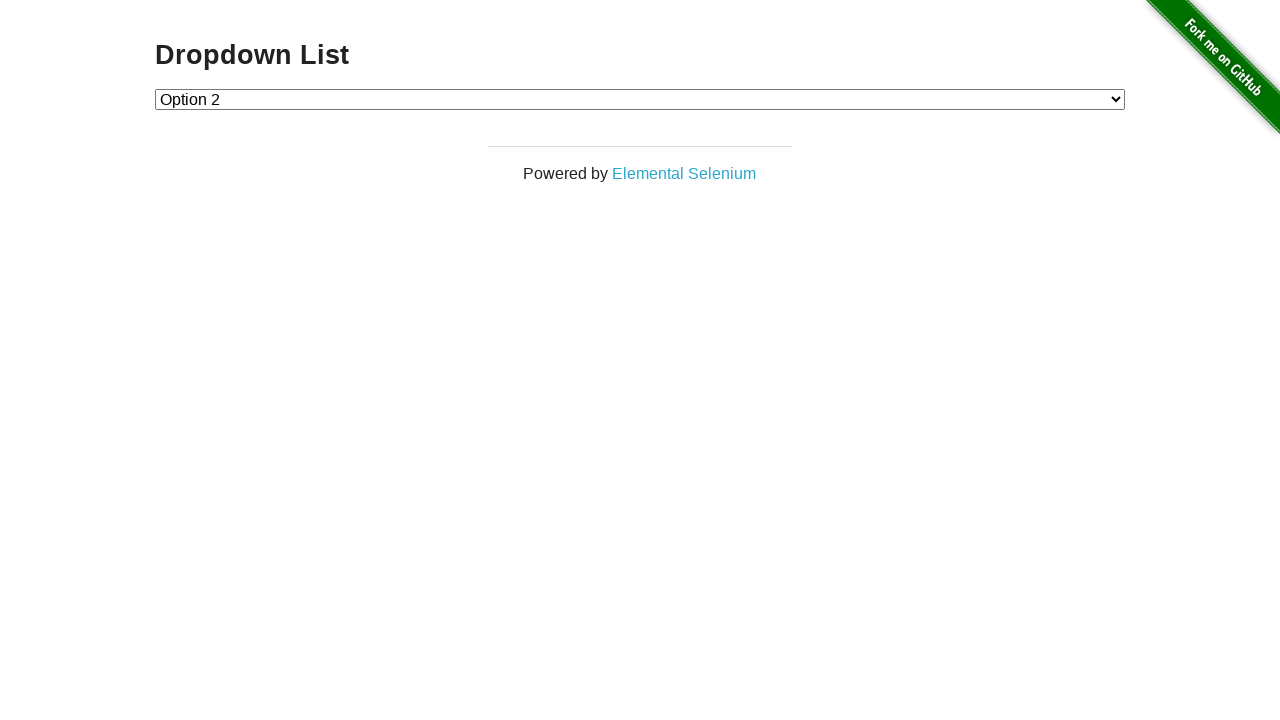